Tests a text box form by filling in name, email, and address fields, then submitting the form and verifying the output

Starting URL: https://demoqa.com/text-box

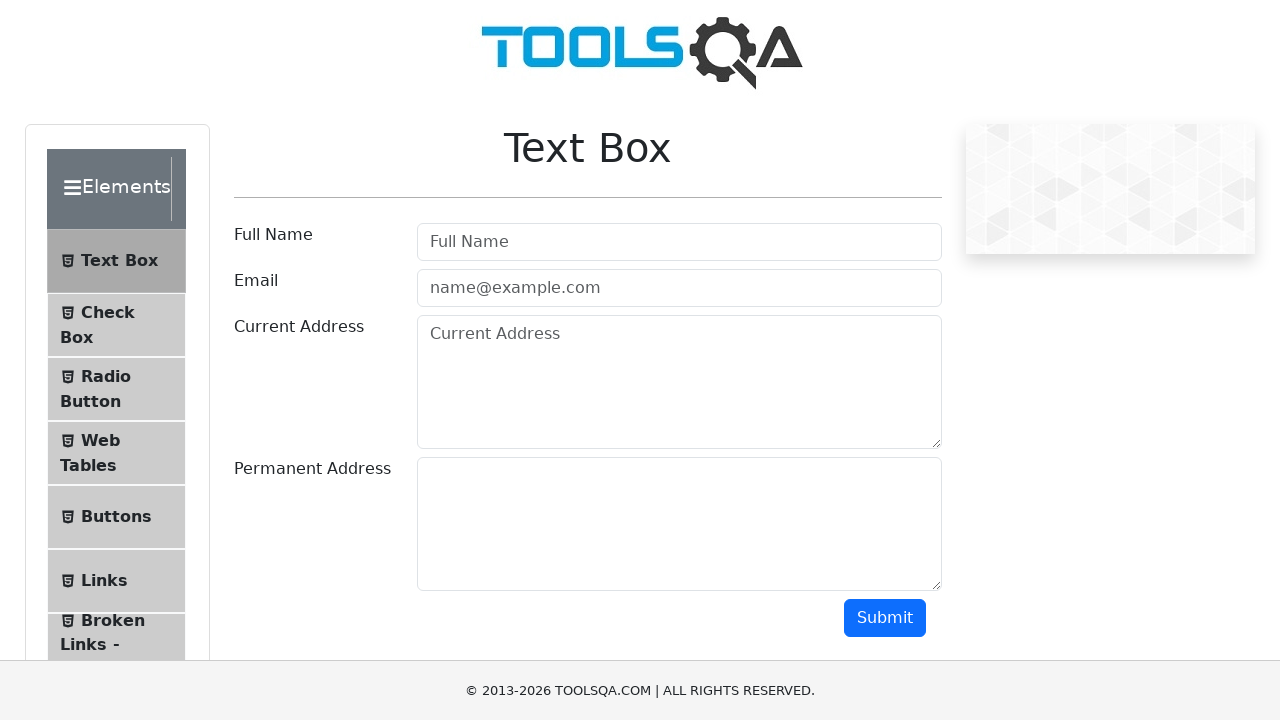

Filled name field with 'John Smith' on #userName
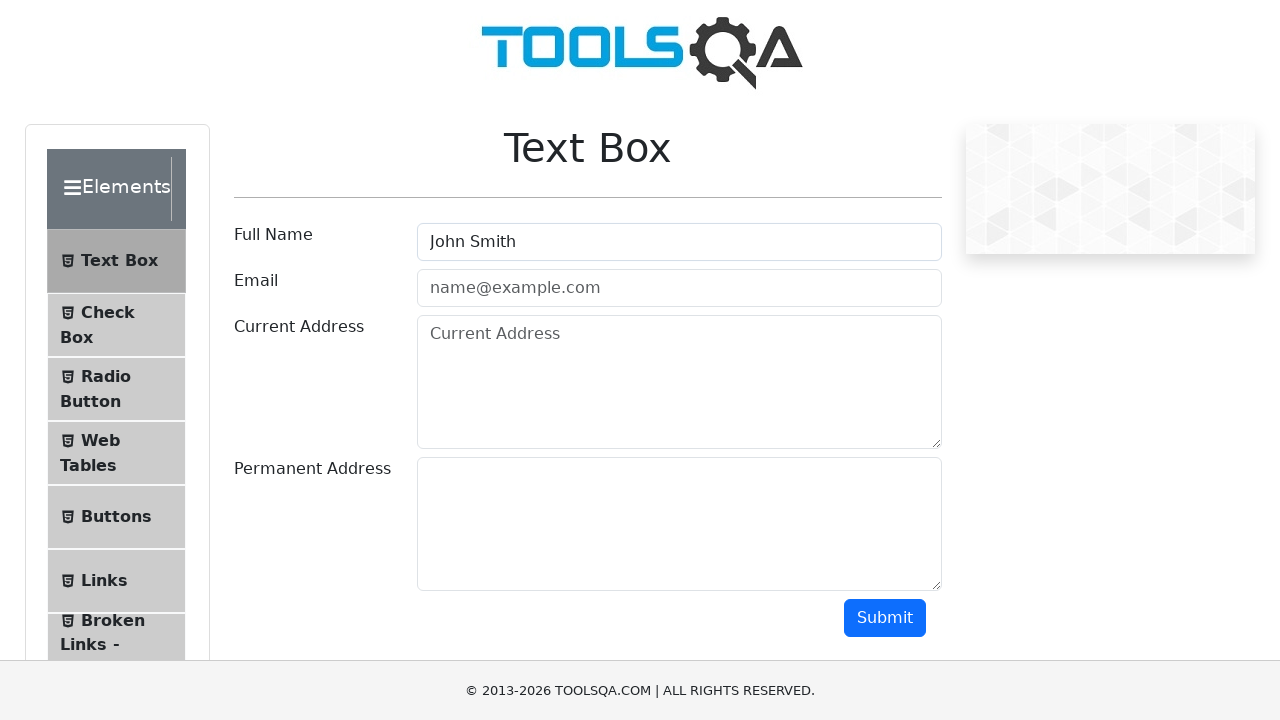

Filled email field with 'johnsmith@example.com' on #userEmail
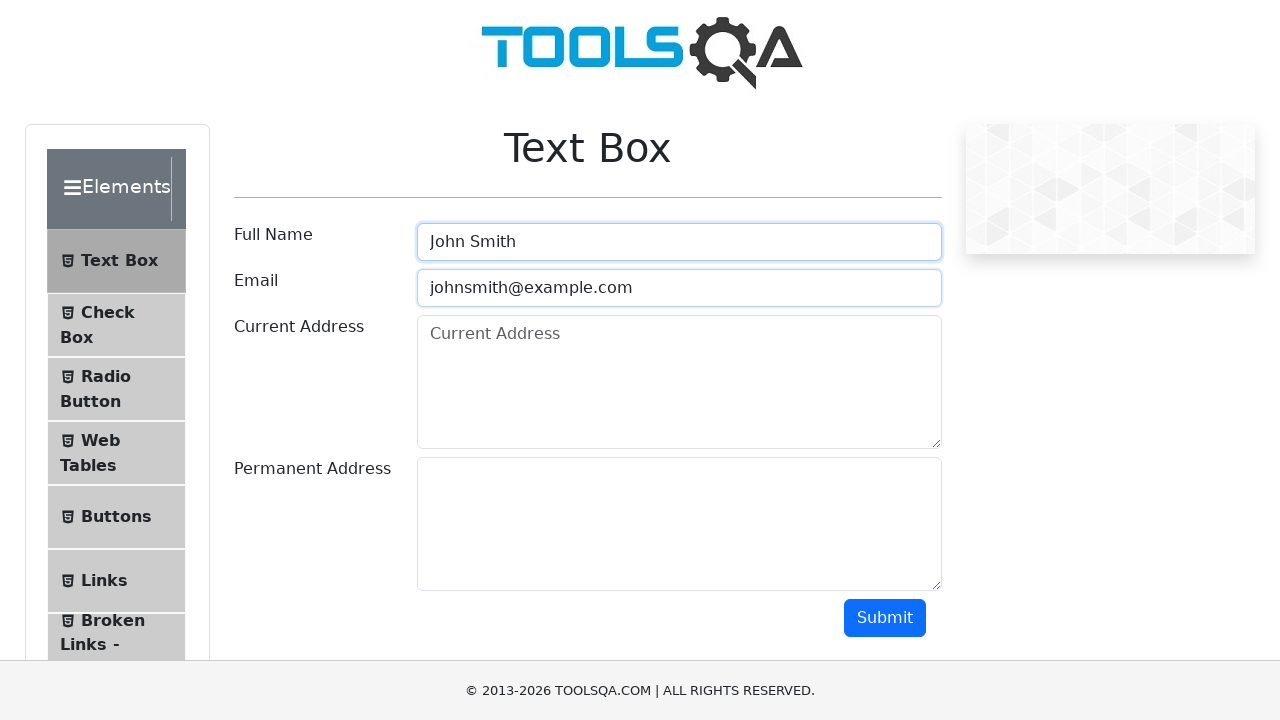

Filled current address field with '123 Main Street, New York' on #currentAddress
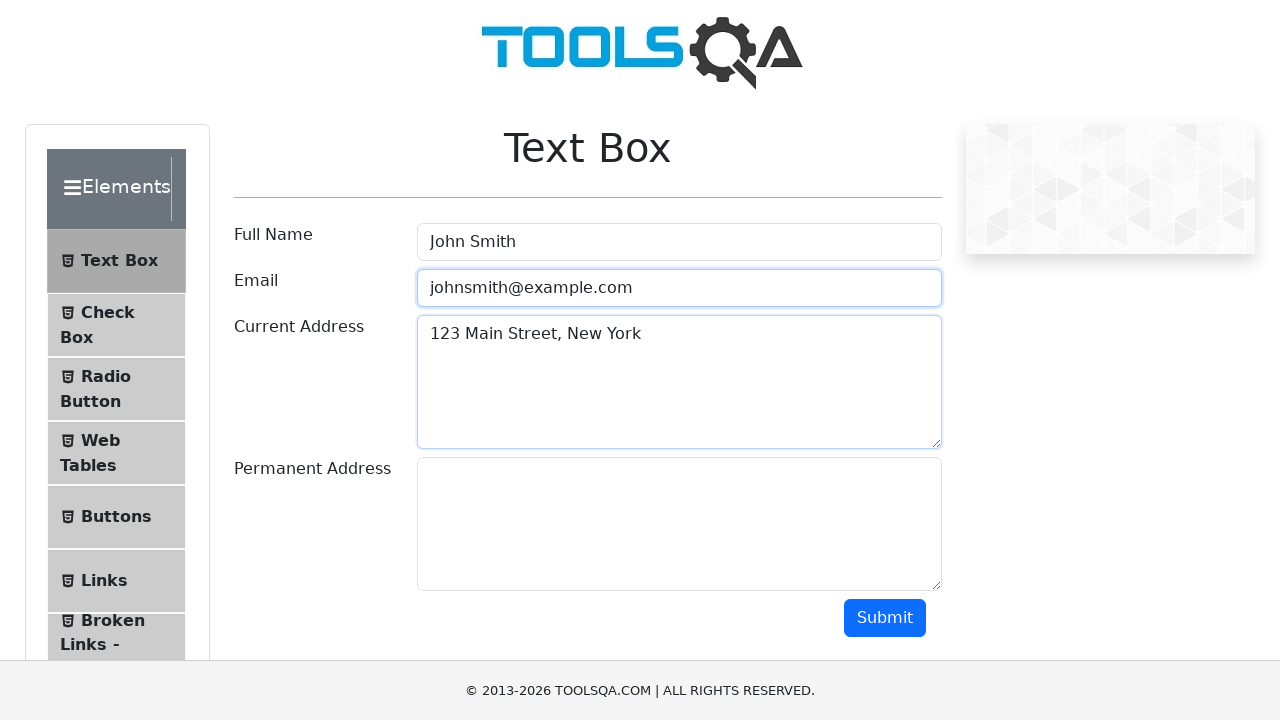

Filled permanent address field with '456 Oak Avenue, Boston' on #permanentAddress
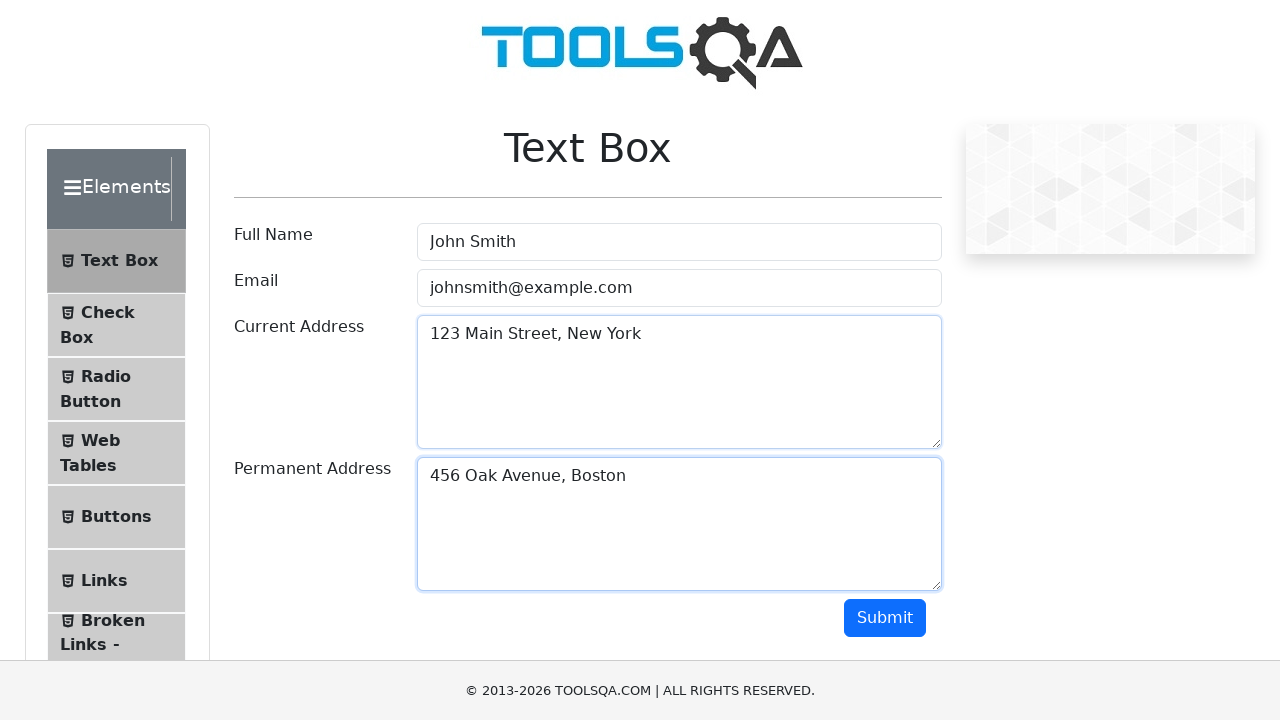

Clicked submit button using JavaScript execution
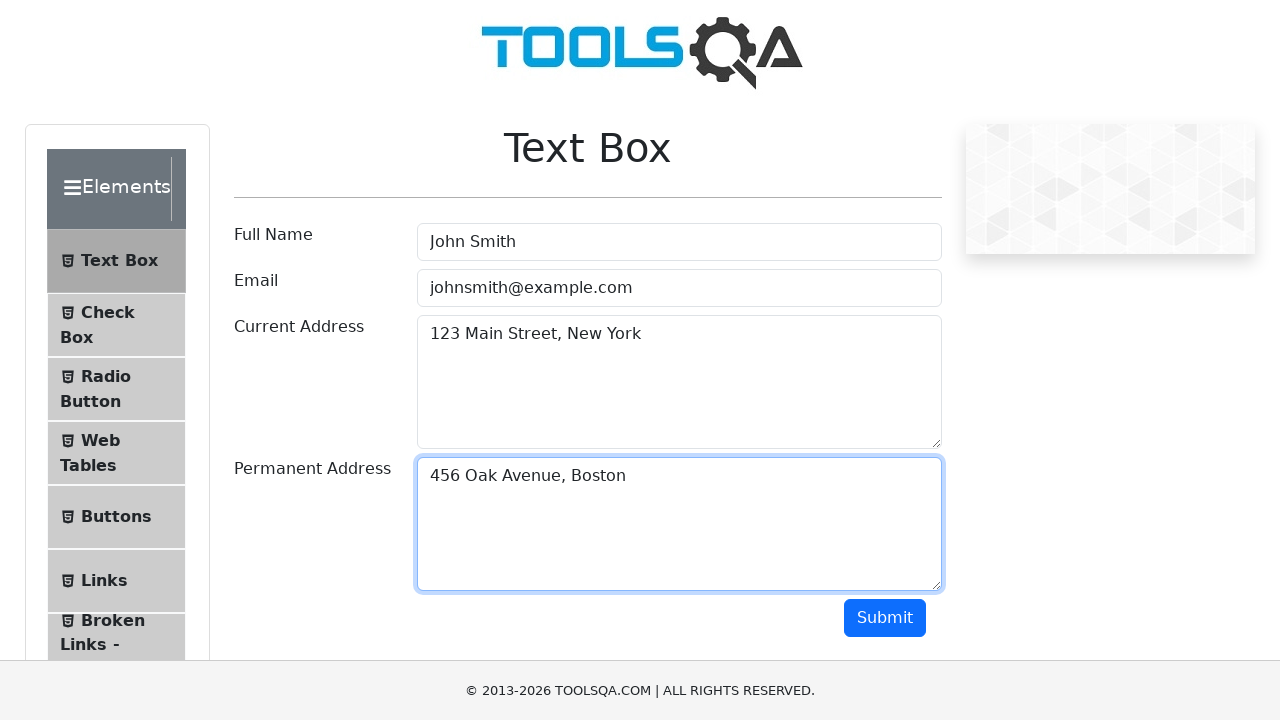

Waited for output section to become visible
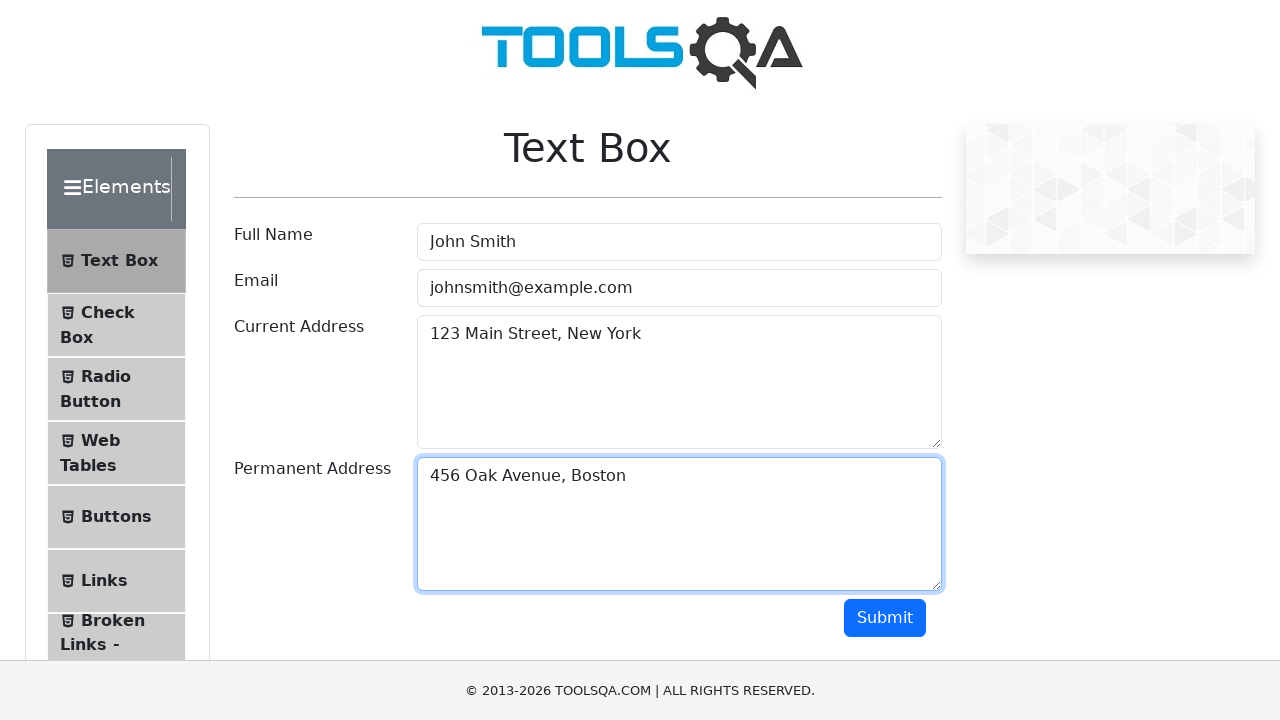

Verified that output element is visible after form submission
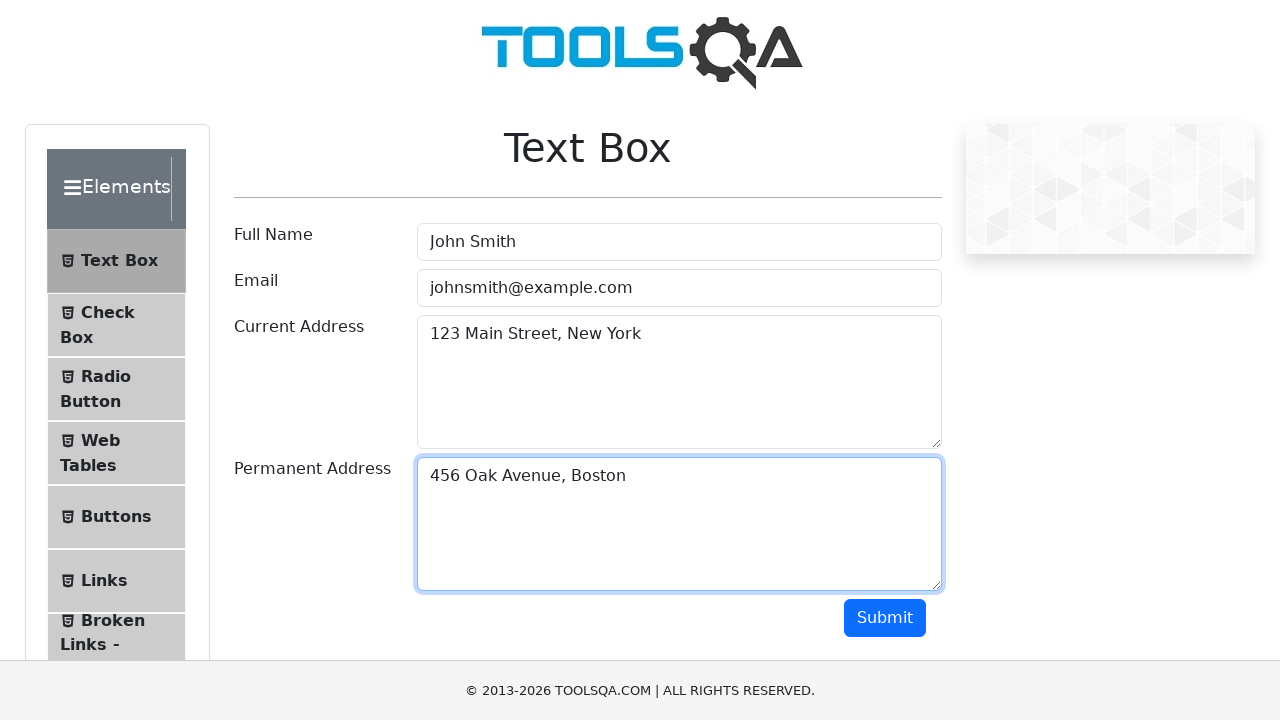

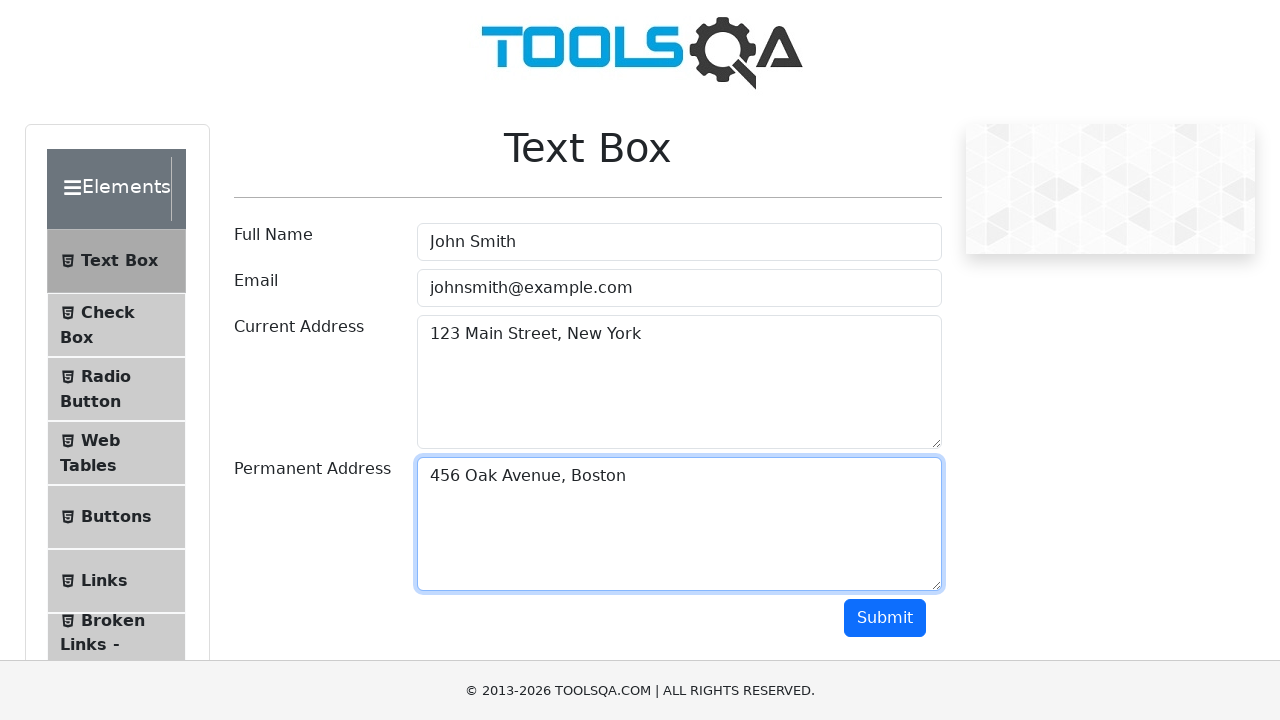